Tests an e-commerce flow by searching for products, adding them to cart, and applying a promo code at checkout

Starting URL: https://rahulshettyacademy.com/seleniumPractise/#/

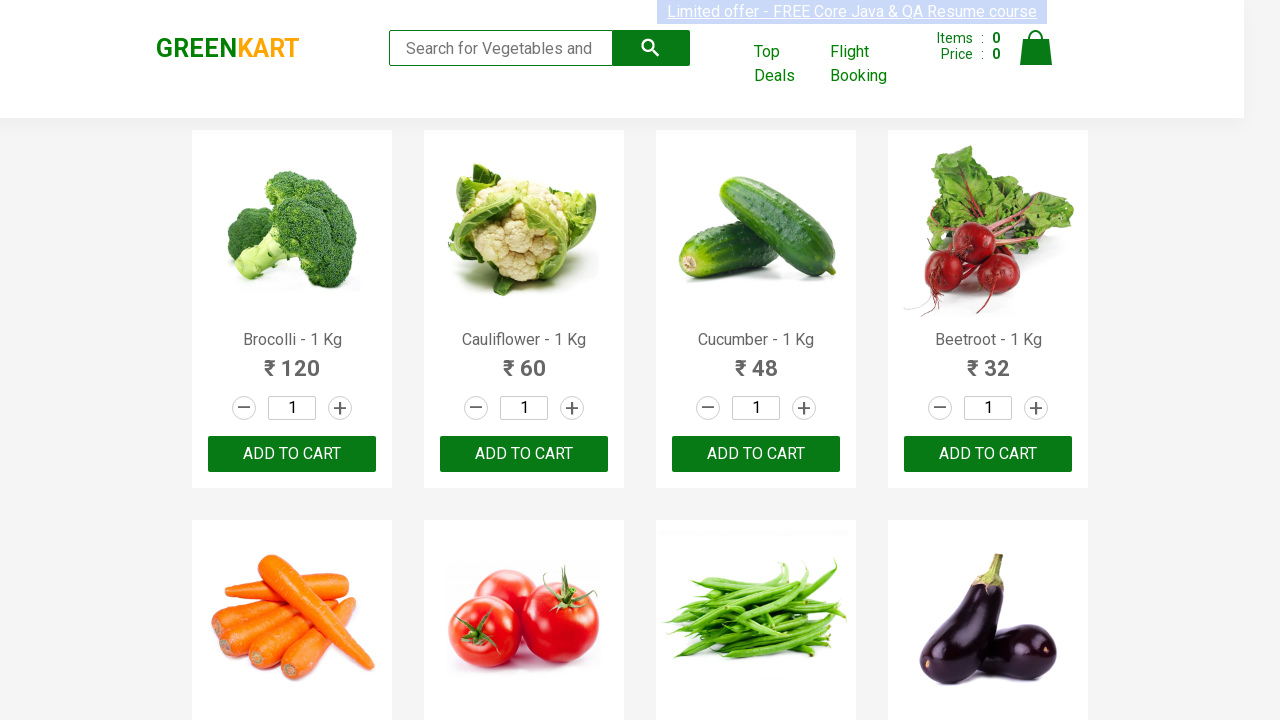

Filled search field with 'ber' on input.search-keyword
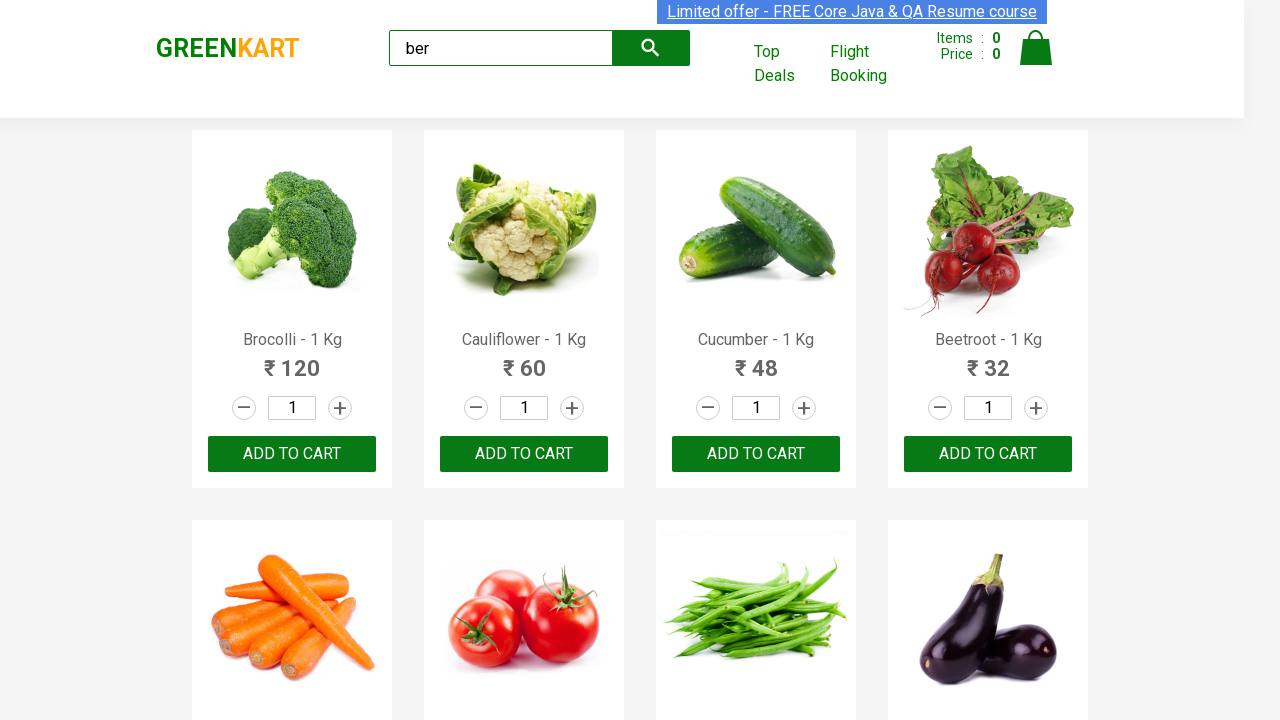

Waited 4 seconds for search results to load
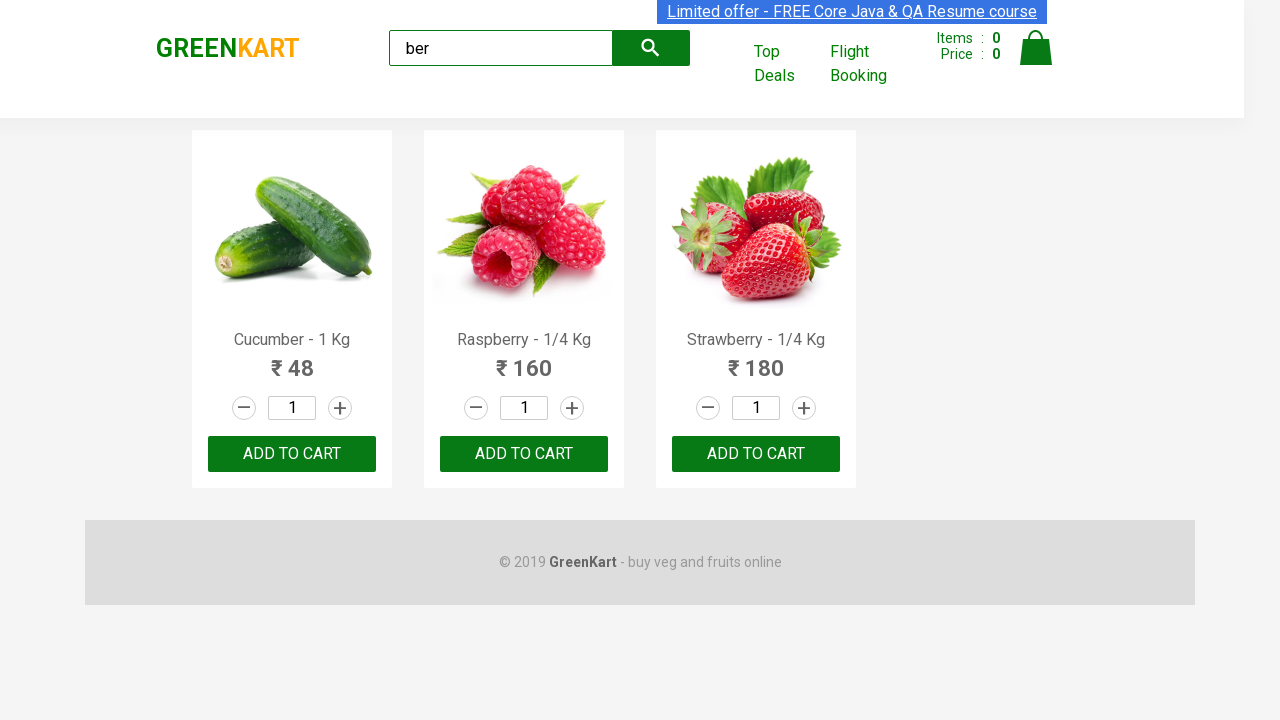

Verified 3 products are displayed in search results
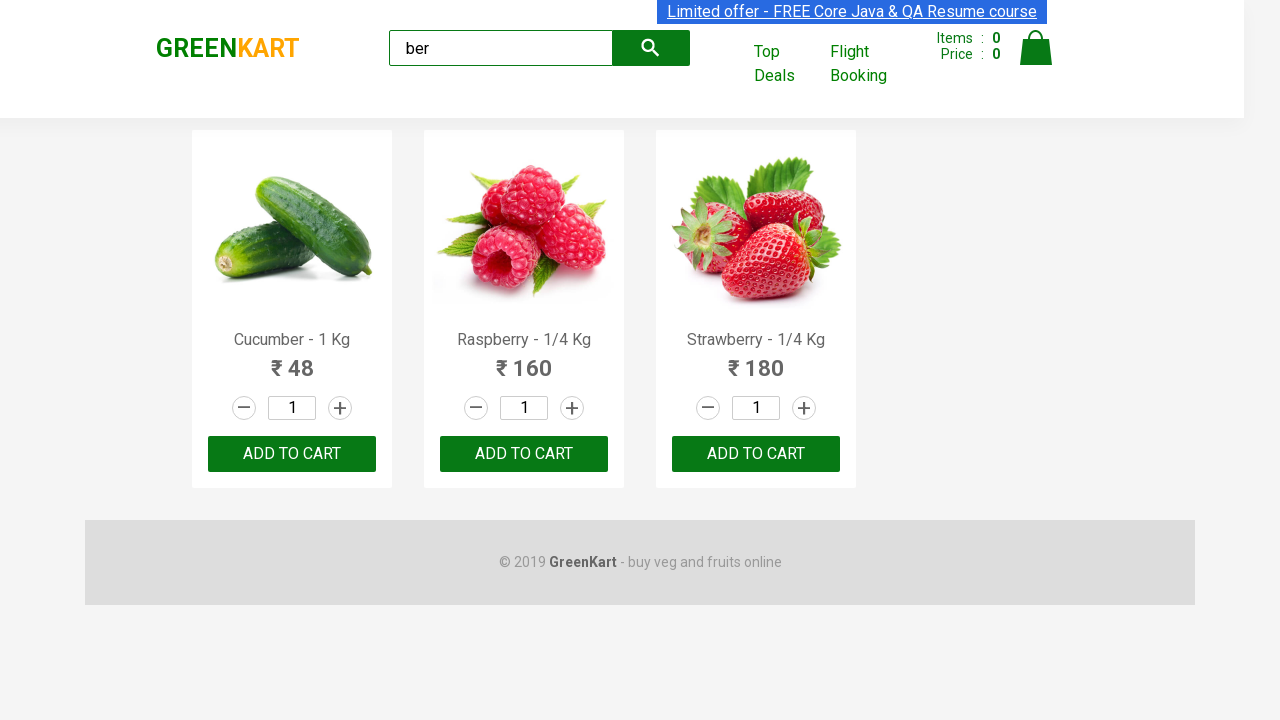

Clicked 'Add to Cart' button for product 1 at (292, 454) on xpath=//div[@class='product-action']/button >> nth=0
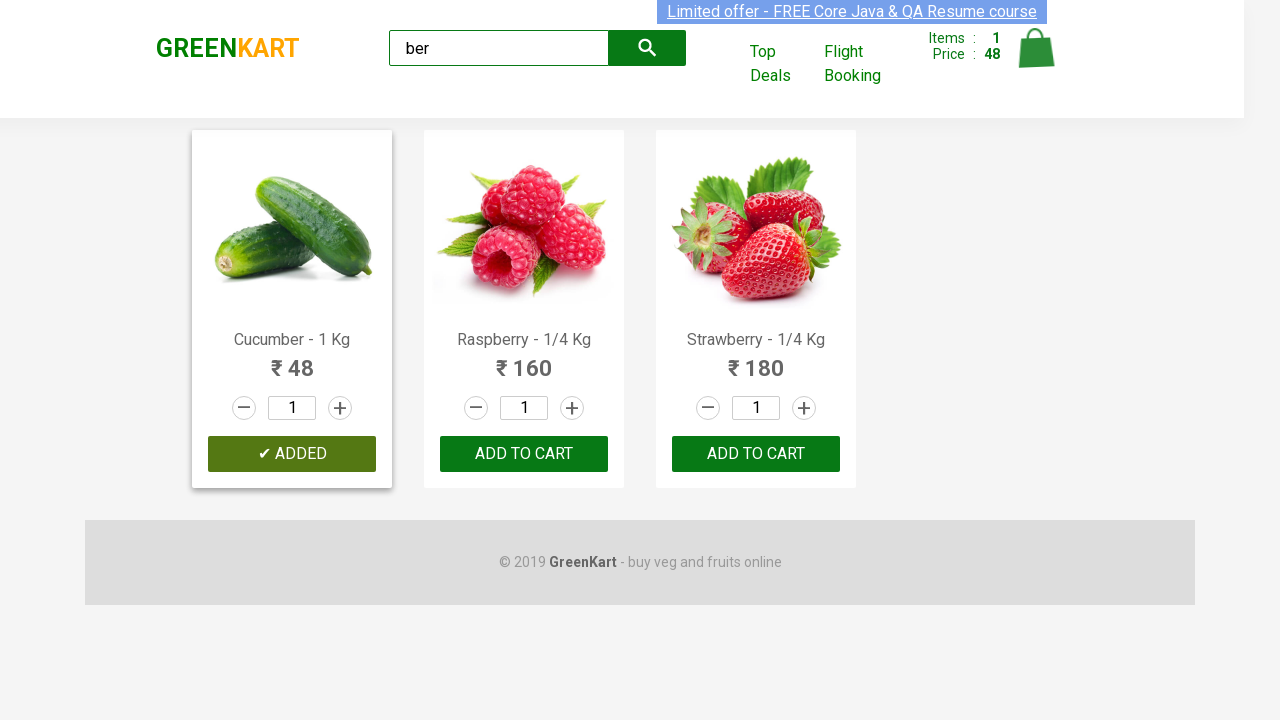

Clicked 'Add to Cart' button for product 2 at (524, 454) on xpath=//div[@class='product-action']/button >> nth=1
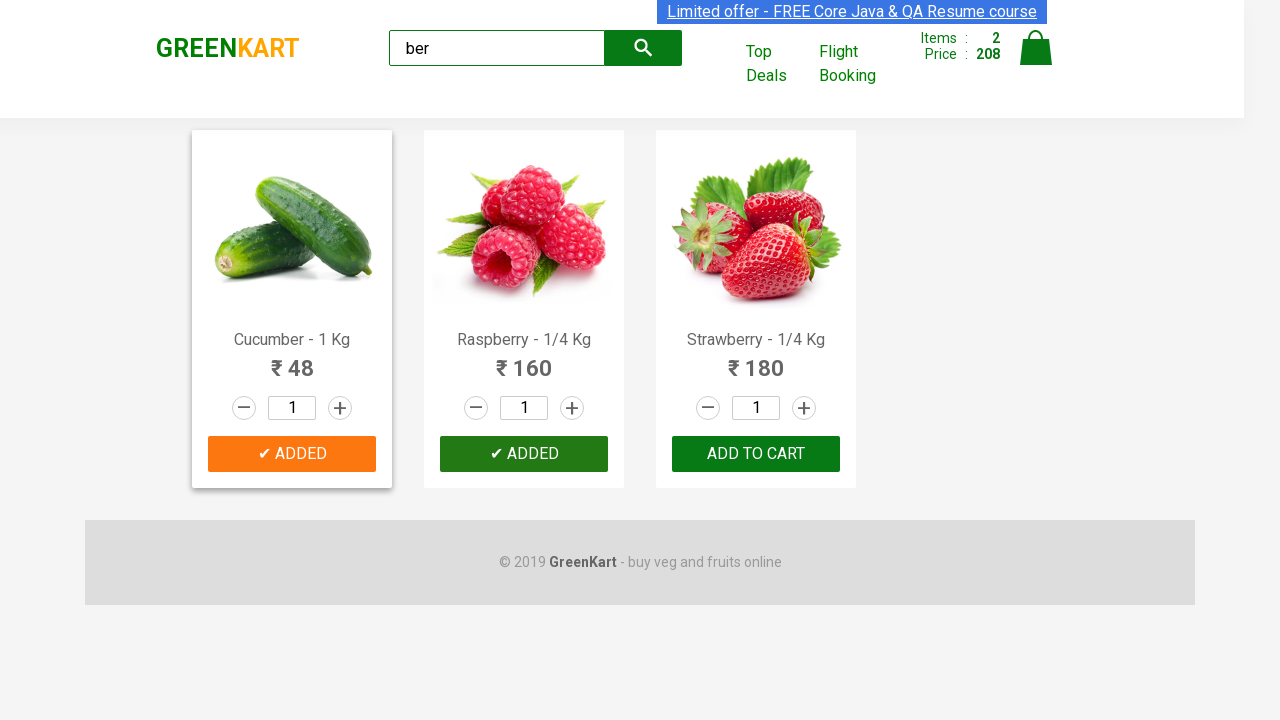

Clicked 'Add to Cart' button for product 3 at (756, 454) on xpath=//div[@class='product-action']/button >> nth=2
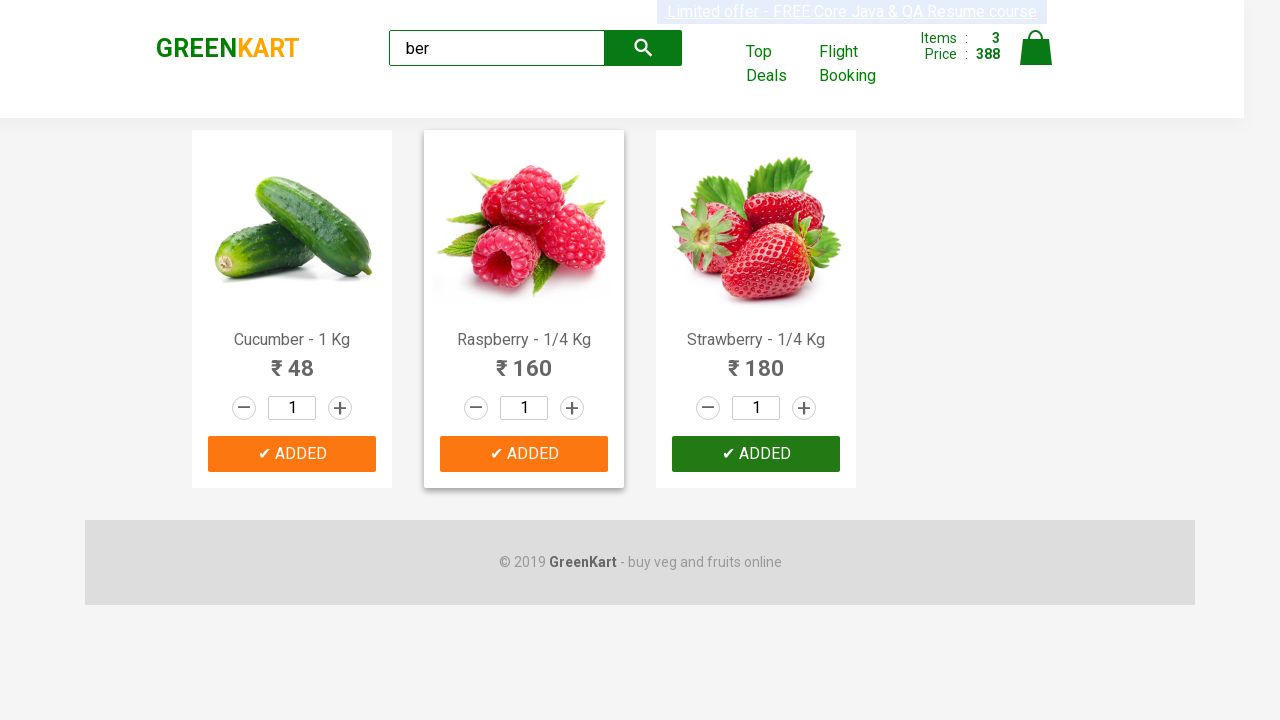

Clicked on cart icon at (1036, 48) on img[alt='Cart']
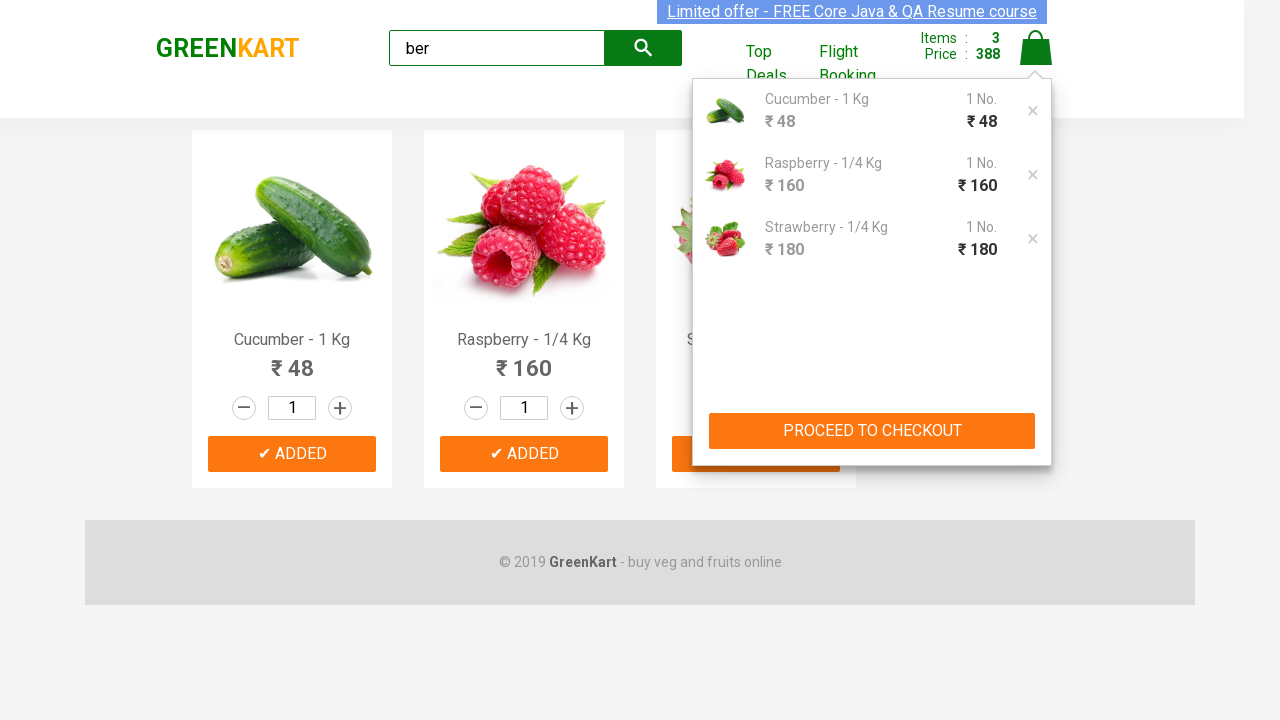

Clicked 'PROCEED TO CHECKOUT' button at (872, 431) on xpath=//button[text()='PROCEED TO CHECKOUT']
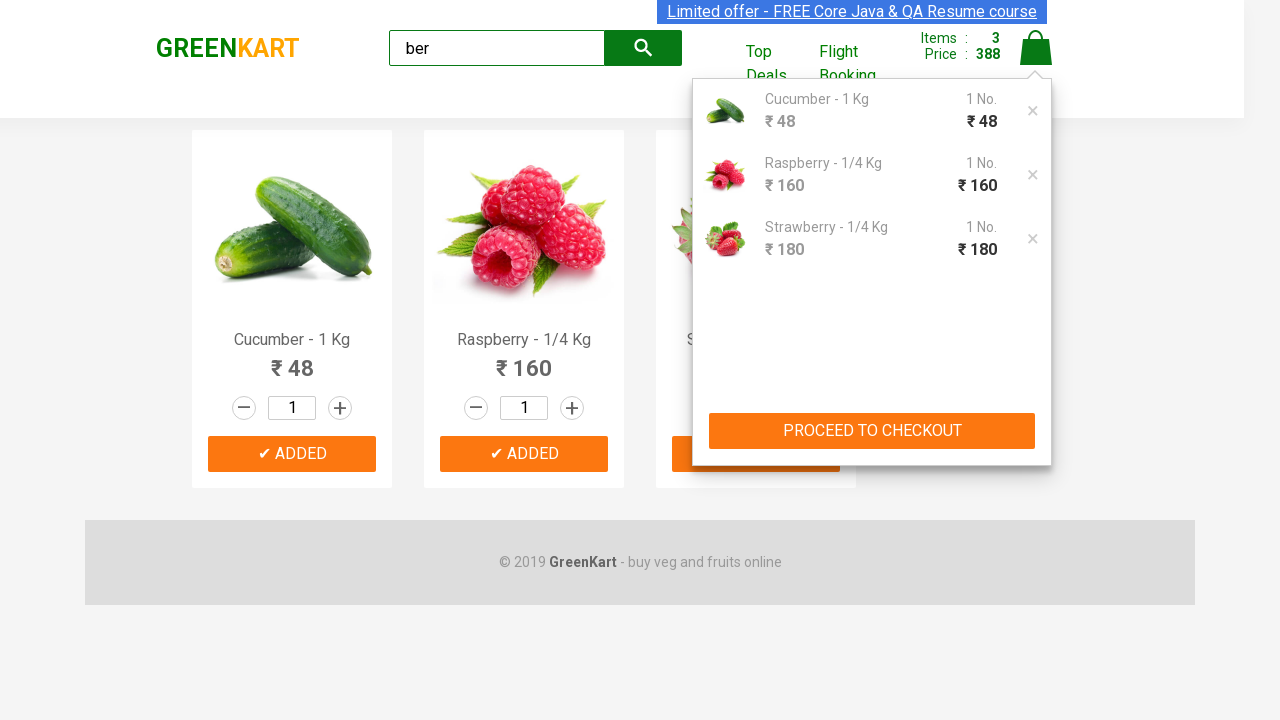

Promo code input field loaded
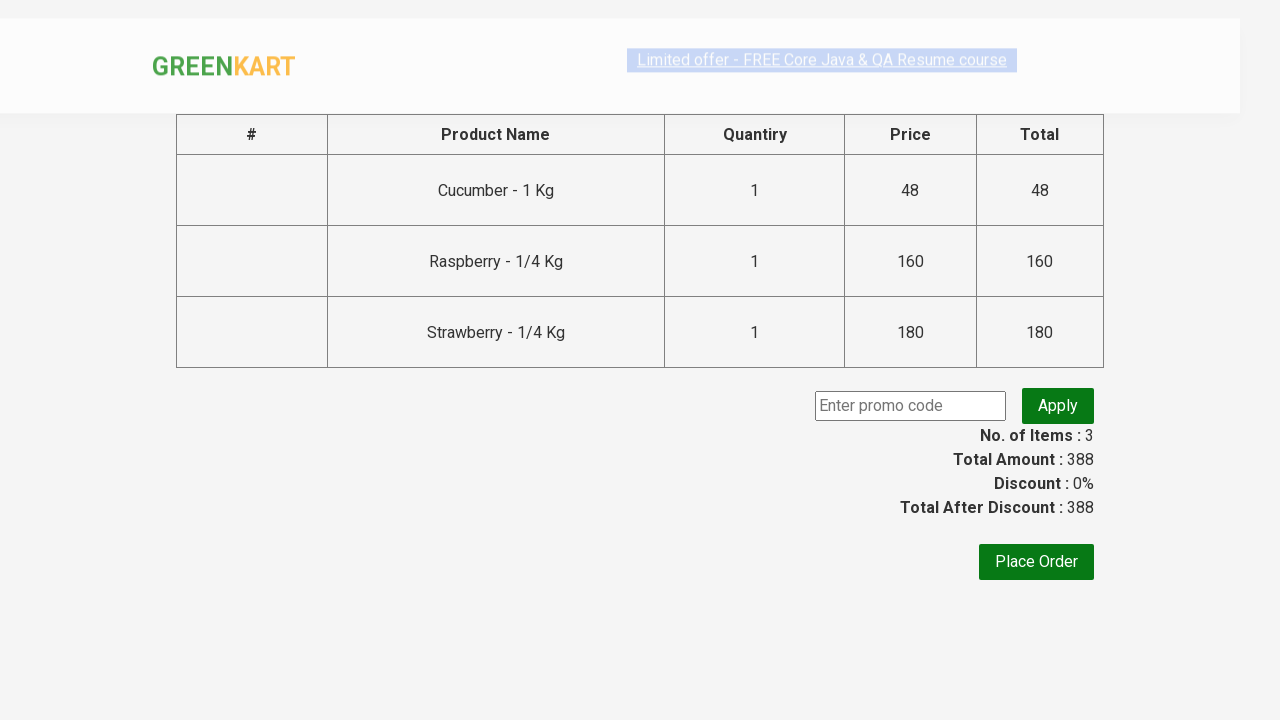

Filled promo code field with 'rahulshettyacademy' on input.promoCode
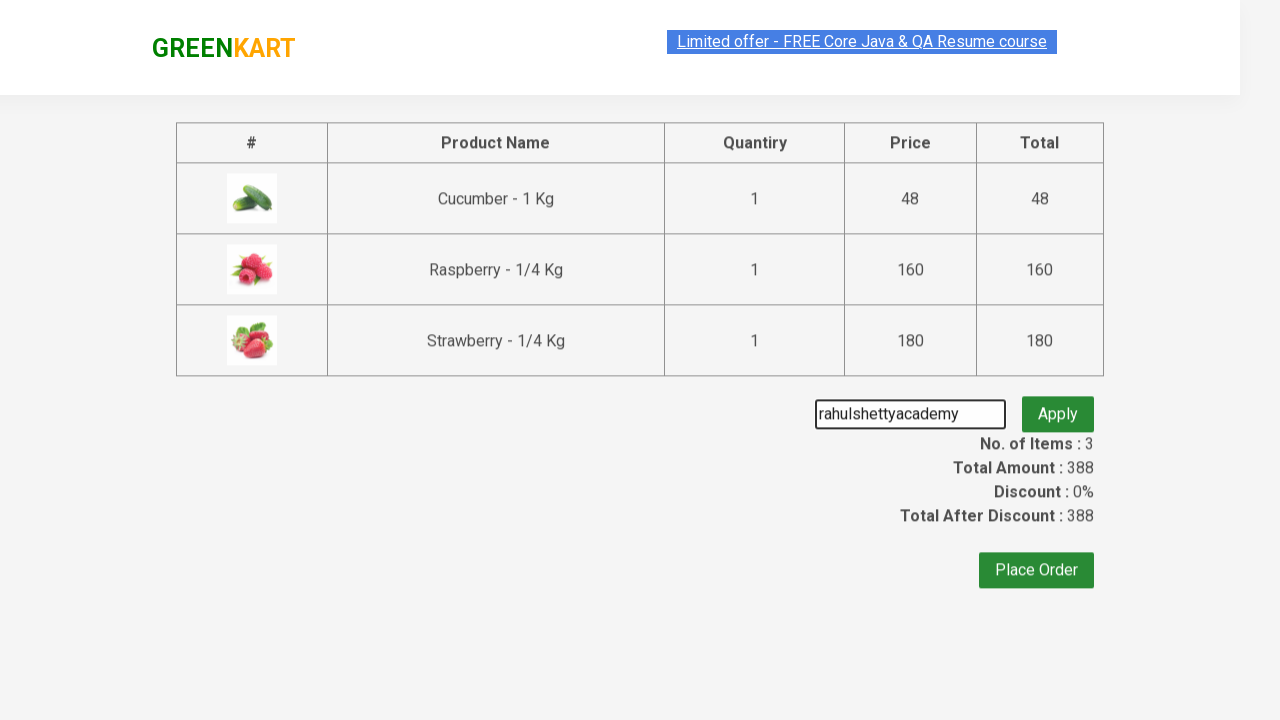

Clicked 'Apply' button to apply promo code at (1058, 406) on button.promoBtn
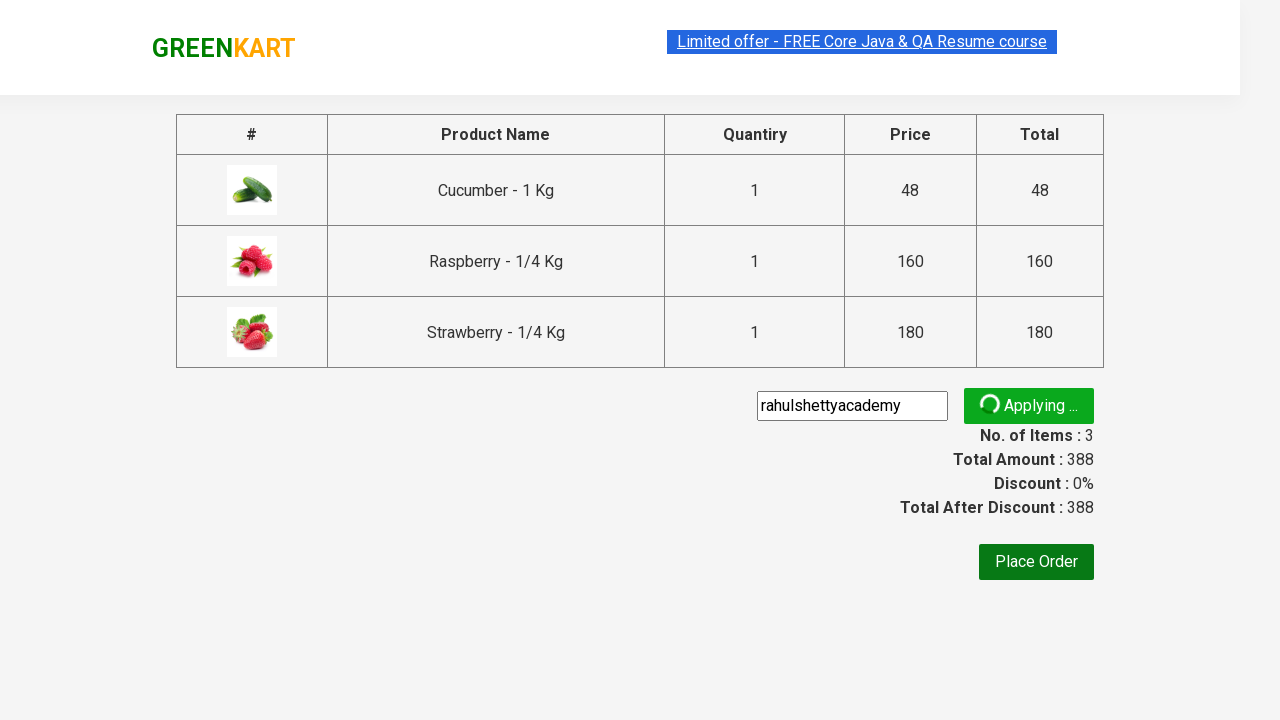

Promo code confirmation message appeared
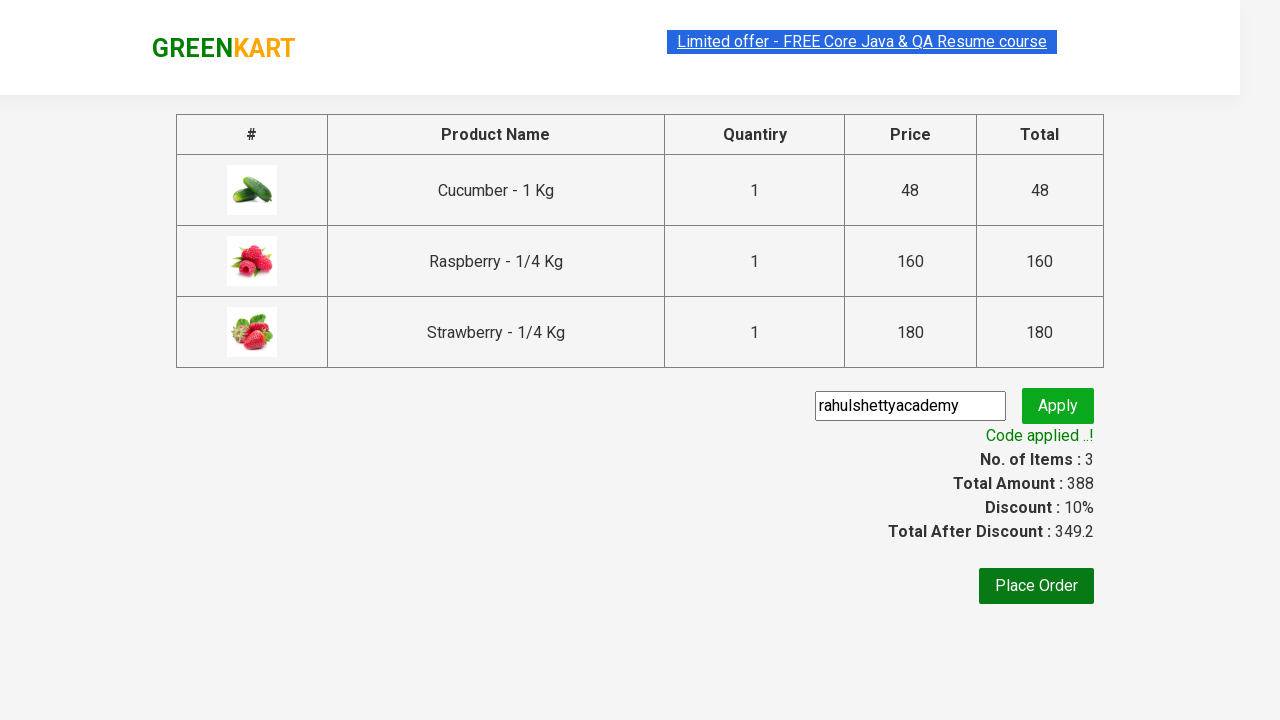

Retrieved promo code confirmation message: Code applied ..!
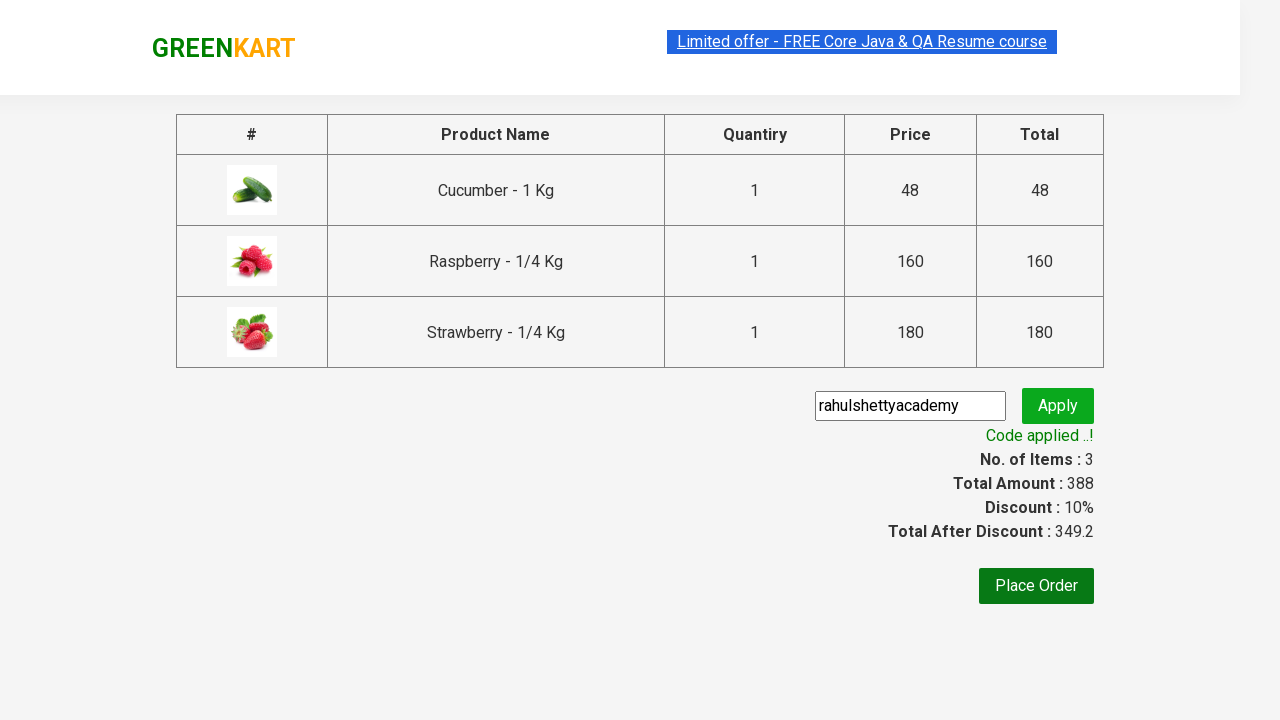

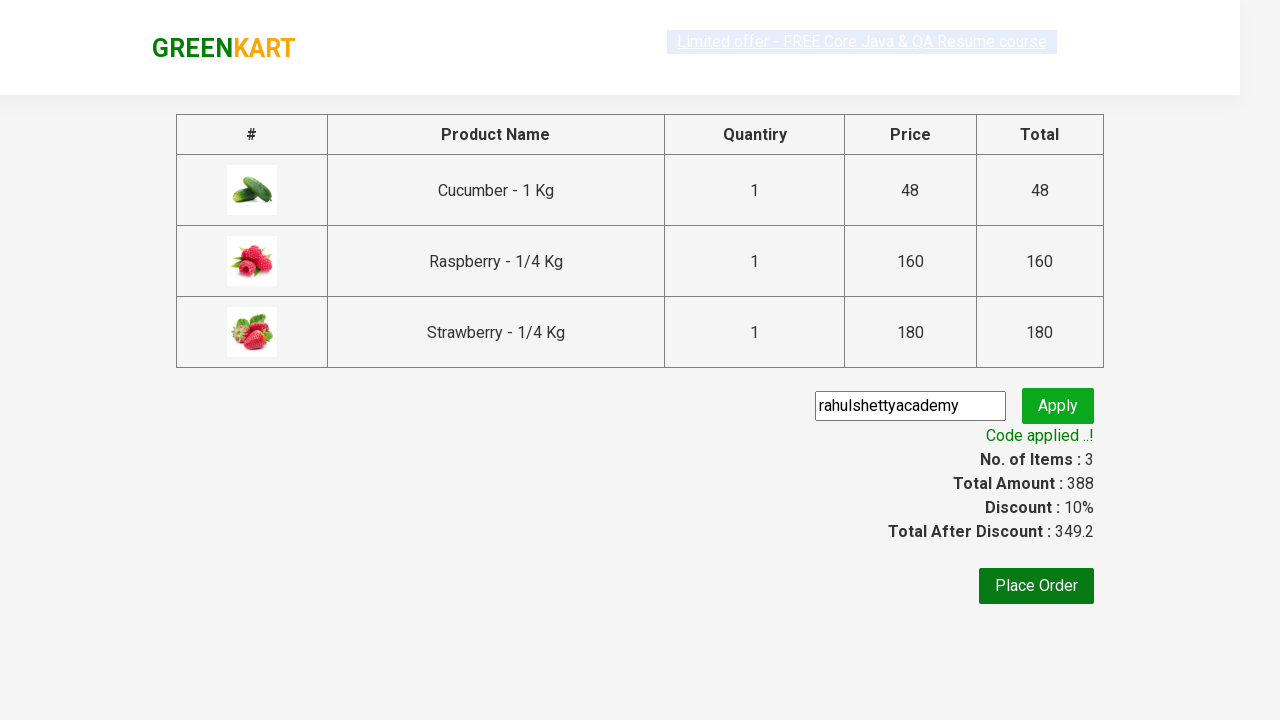